Navigates to example.com, finds a link element using query_selector, and clicks on it to navigate to the linked page.

Starting URL: https://example.com

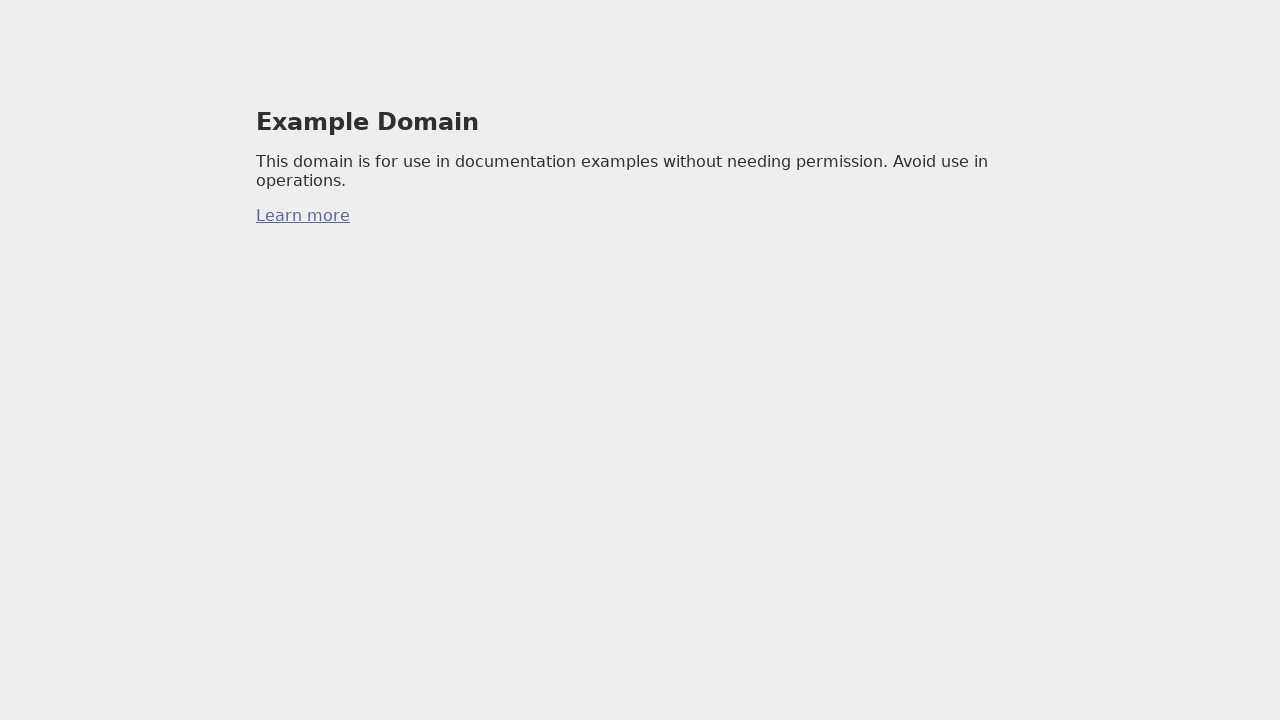

Navigated to https://example.com
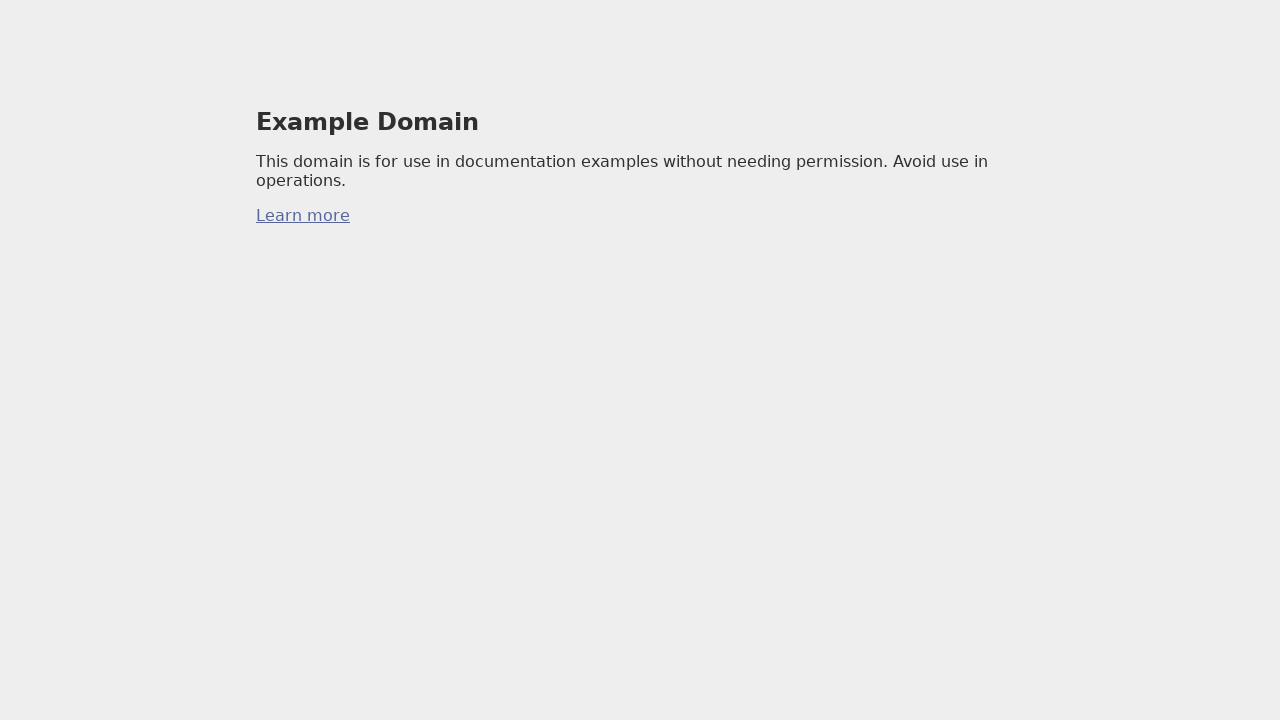

Found first link element using query_selector
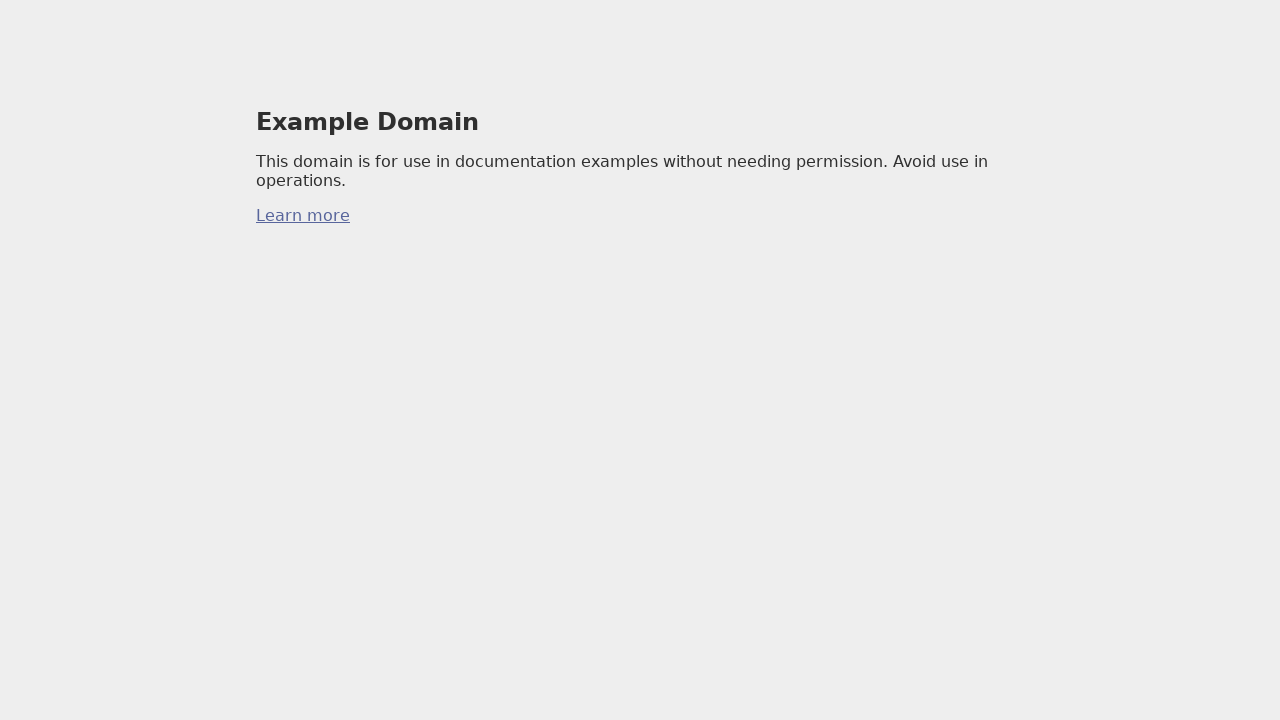

Clicked the link to navigate to linked page
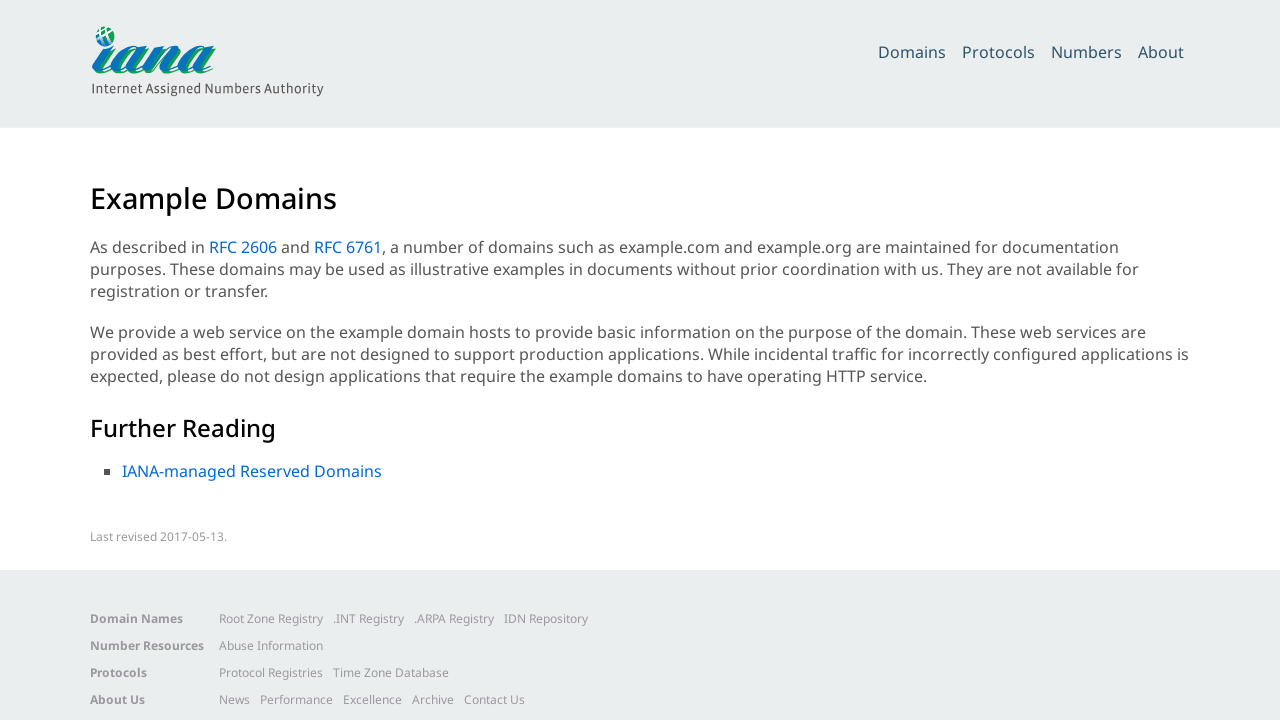

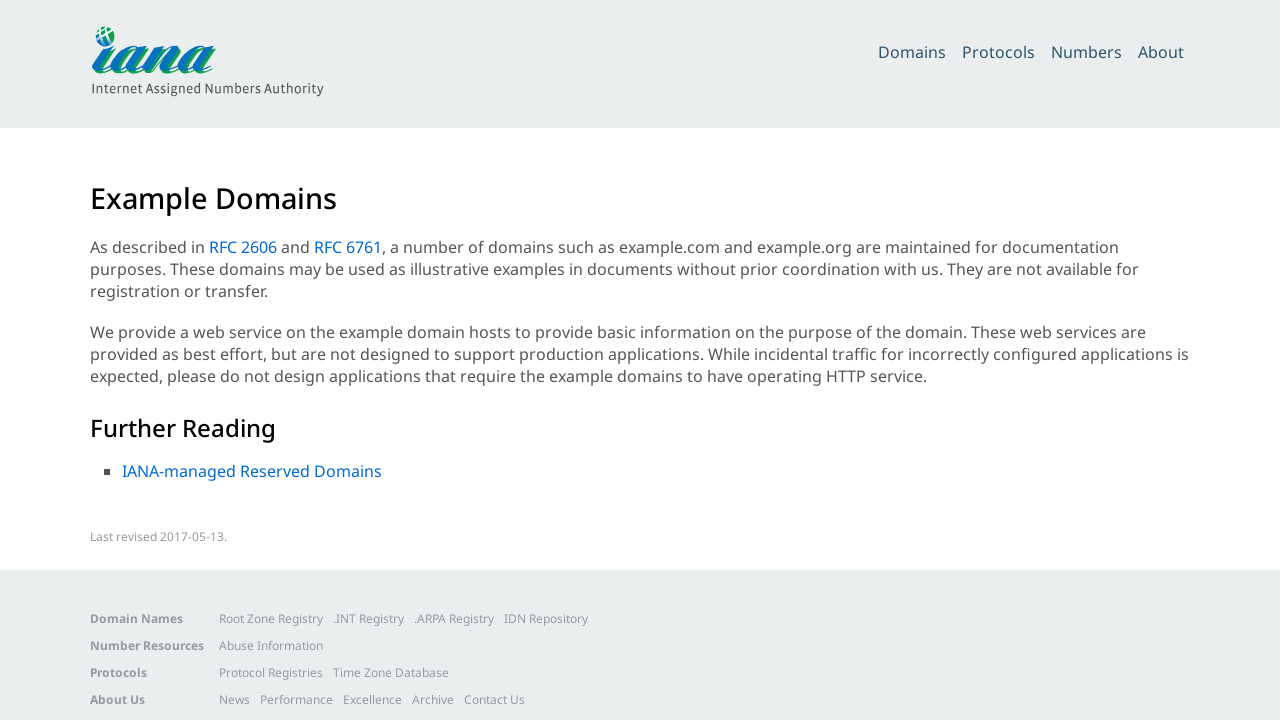